Navigates to Python talks/podcast section by clicking on the talks link and verifying podcast description is displayed

Starting URL: https://www.python.org/

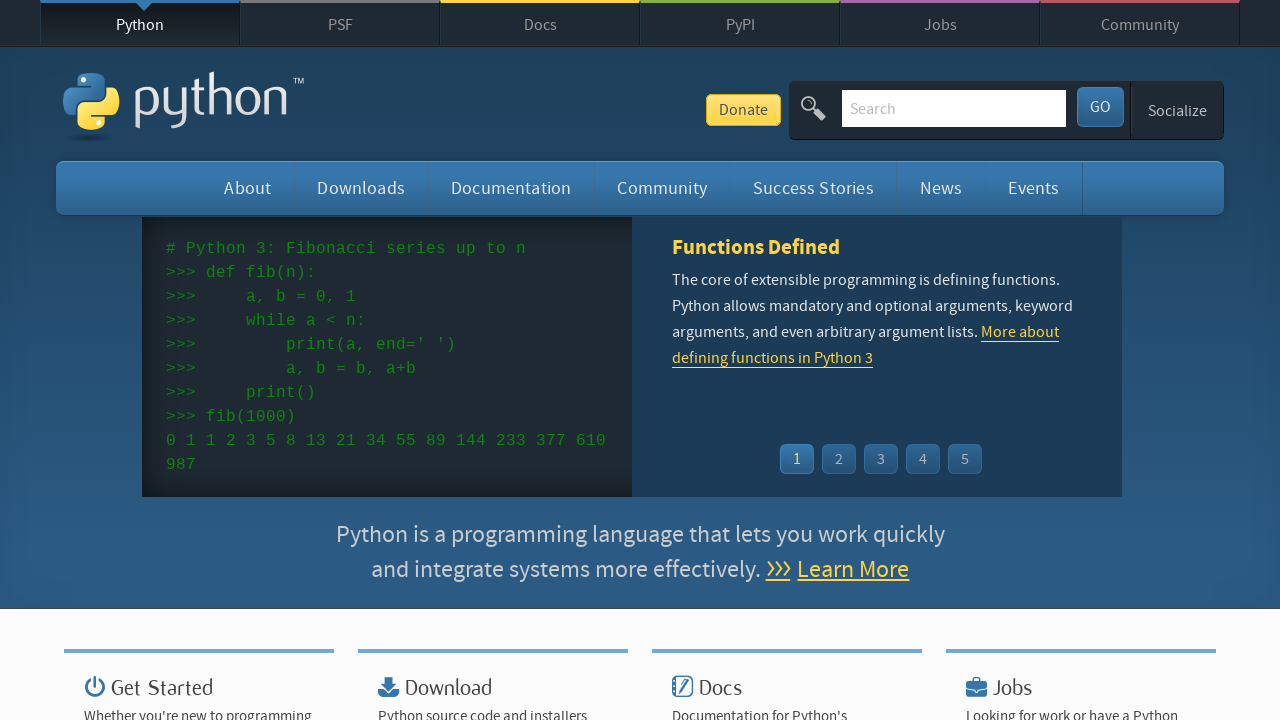

Clicked on talks link in navigation menu at (542, 360) on #container > li:nth-child(3) > ul > li:nth-child(2) > a
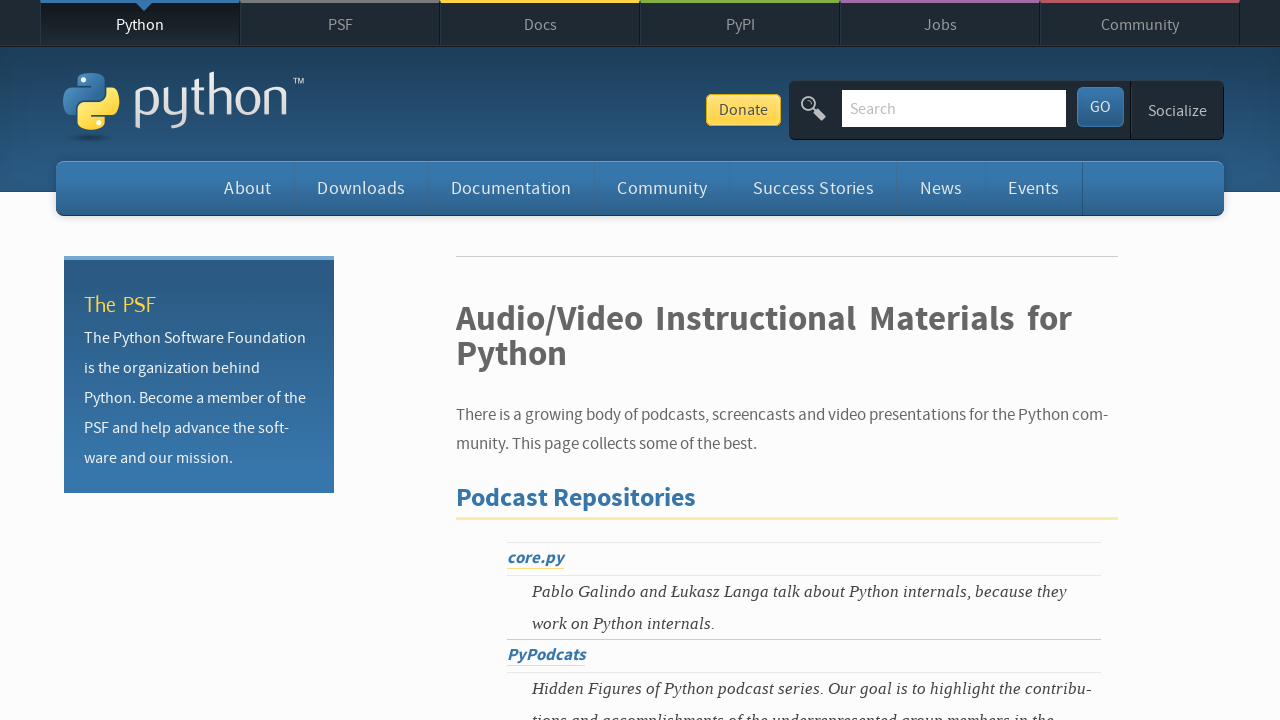

Podcast description 'A podcast on Python and related technologies.' is now visible
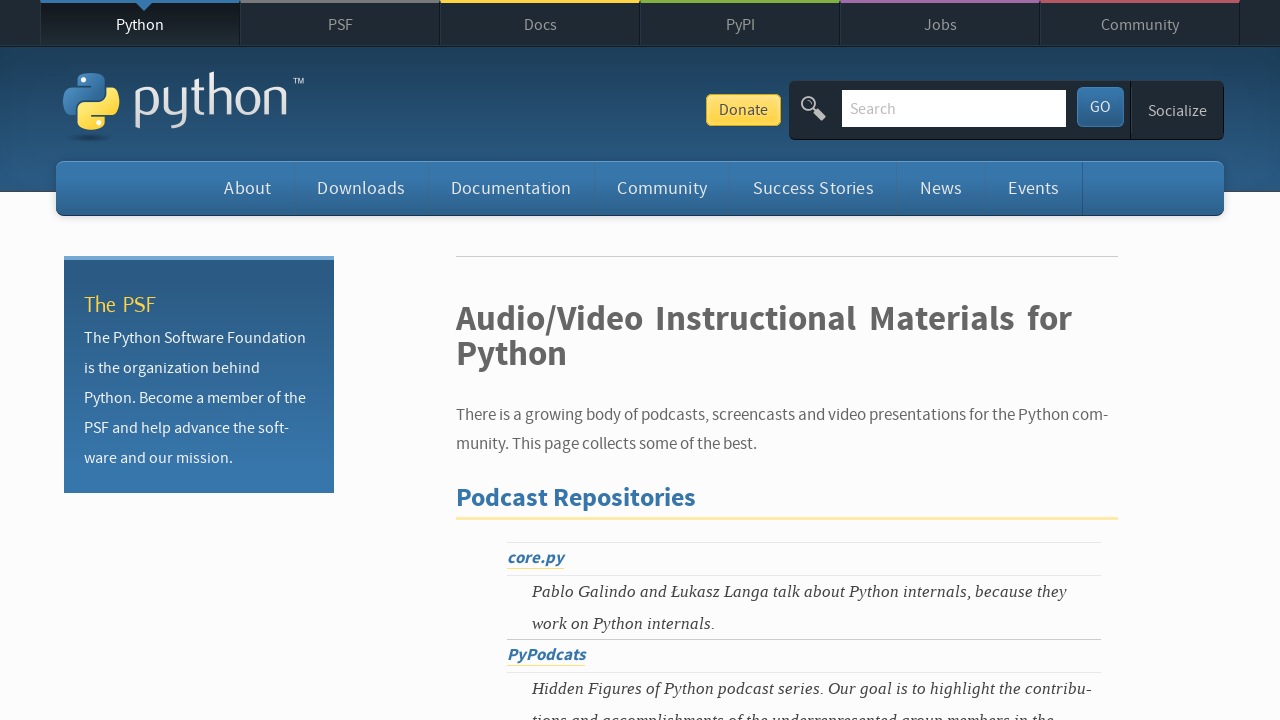

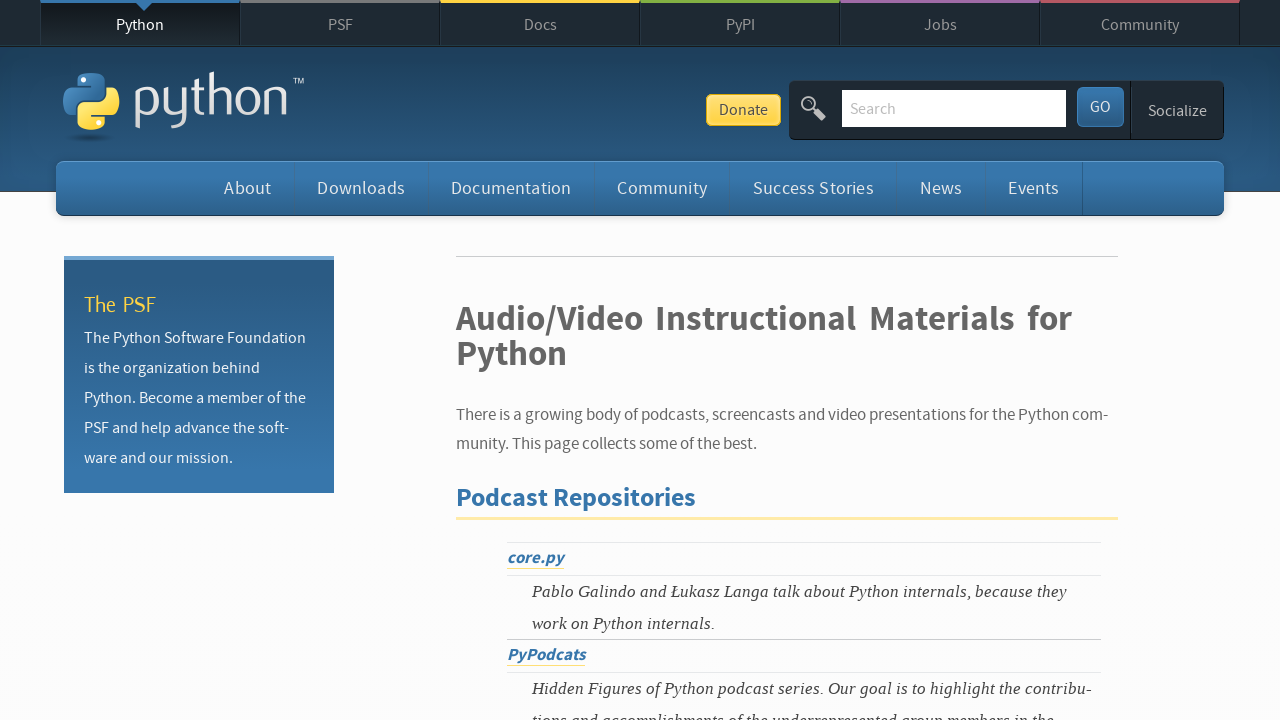